Navigates to Rahul Shetty Academy website and verifies the page loads by checking the title

Starting URL: https://rahulshettyacademy.com/V4/V3

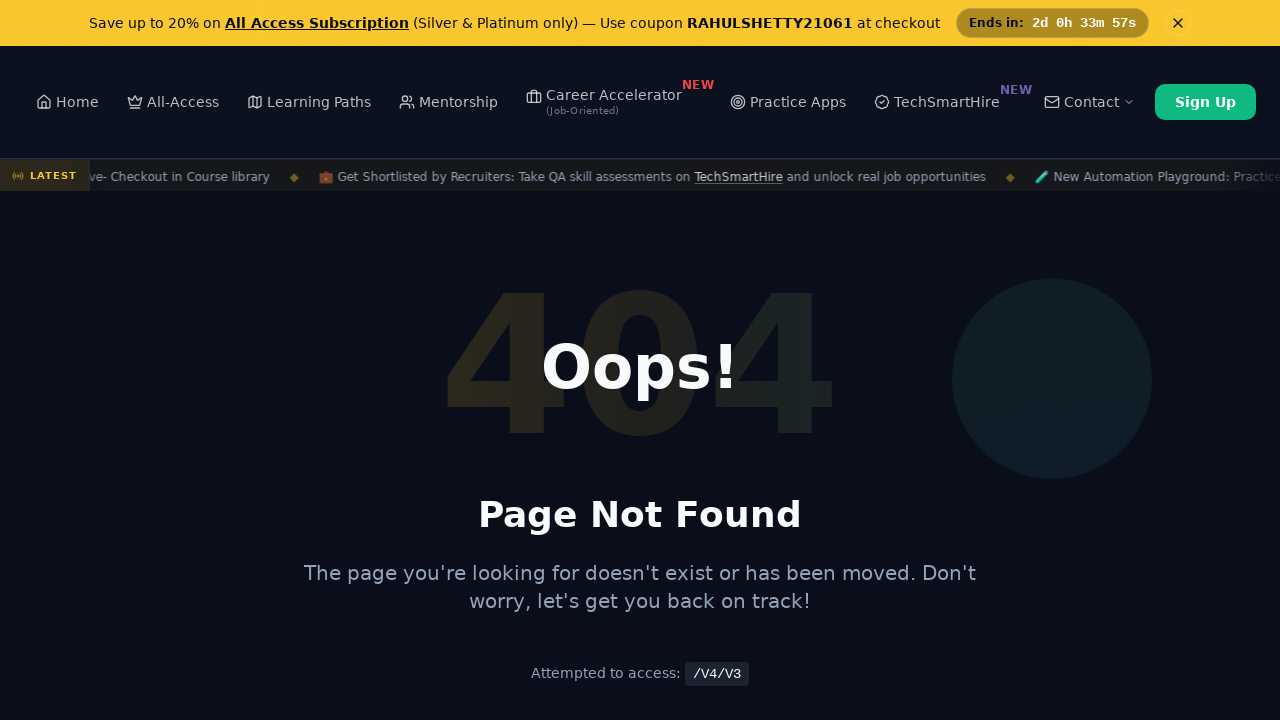

Waited for page to reach domcontentloaded state
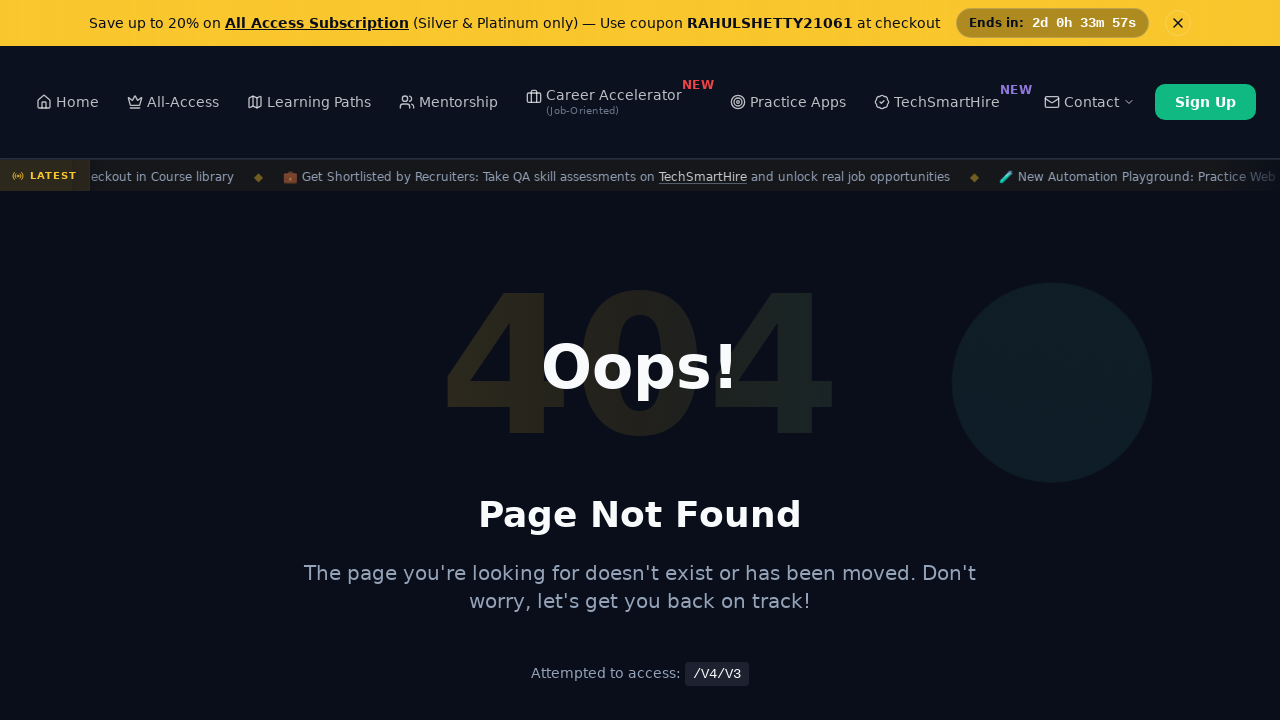

Retrieved page title: 'Page Not Found | Rahul Shetty Academy'
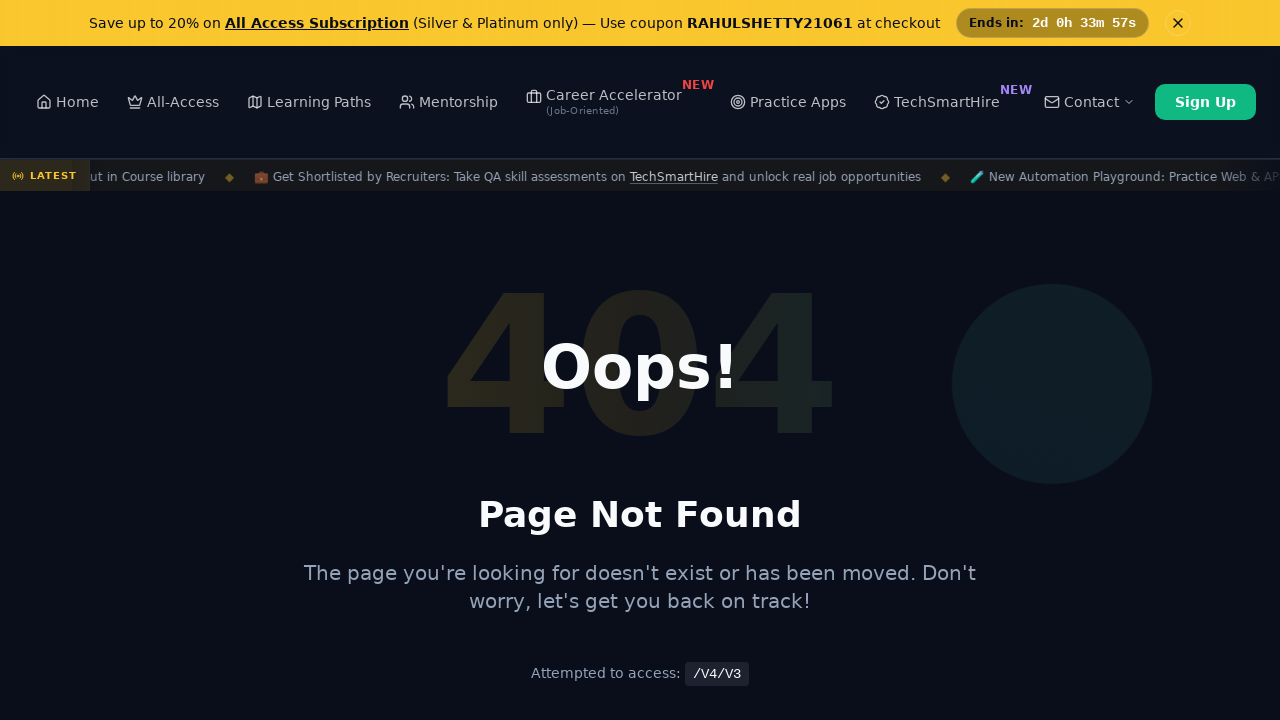

Verified that page title is not empty
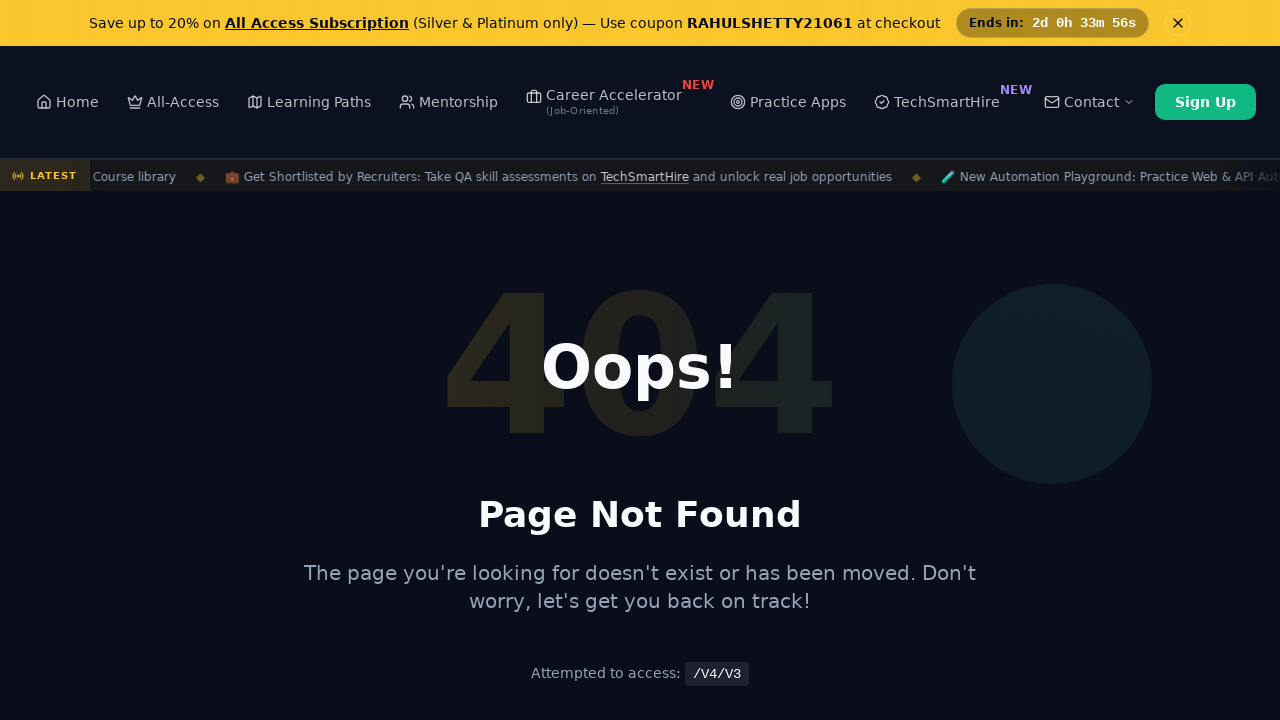

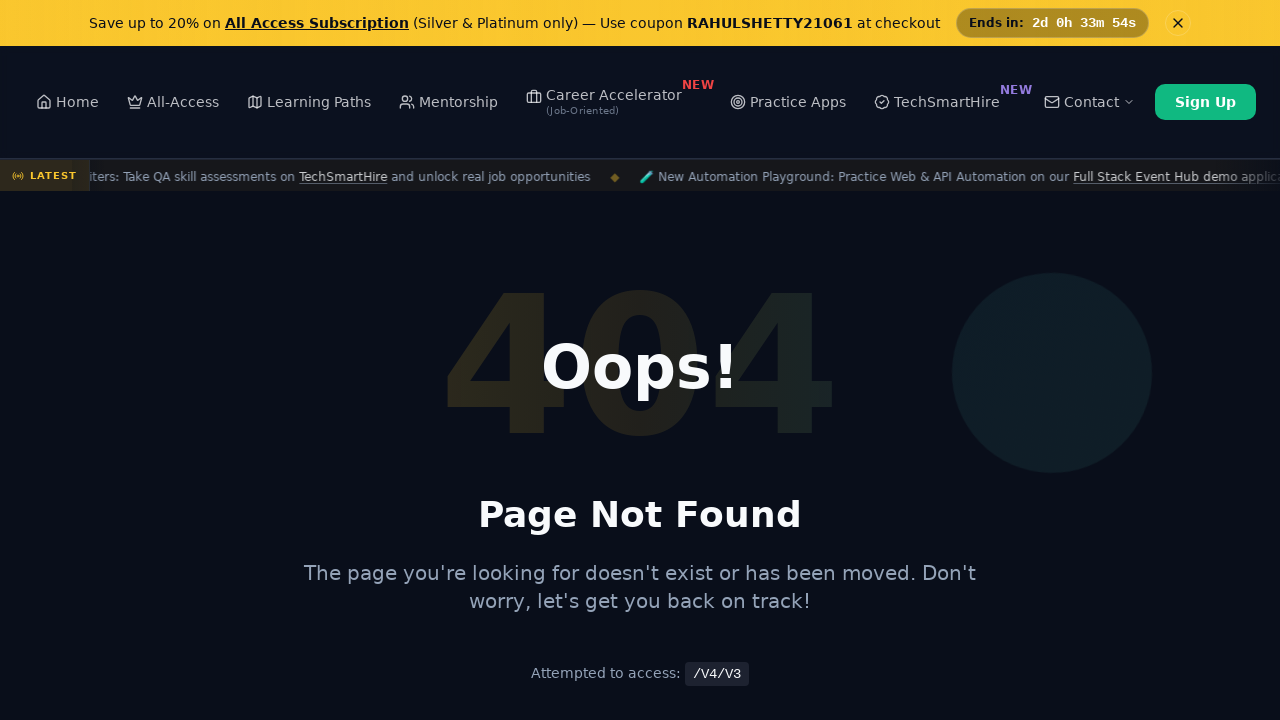